Tests clicking checkbox and button to remove element and verify message

Starting URL: https://atidcollege.co.il/Xamples/ex_synchronization.html

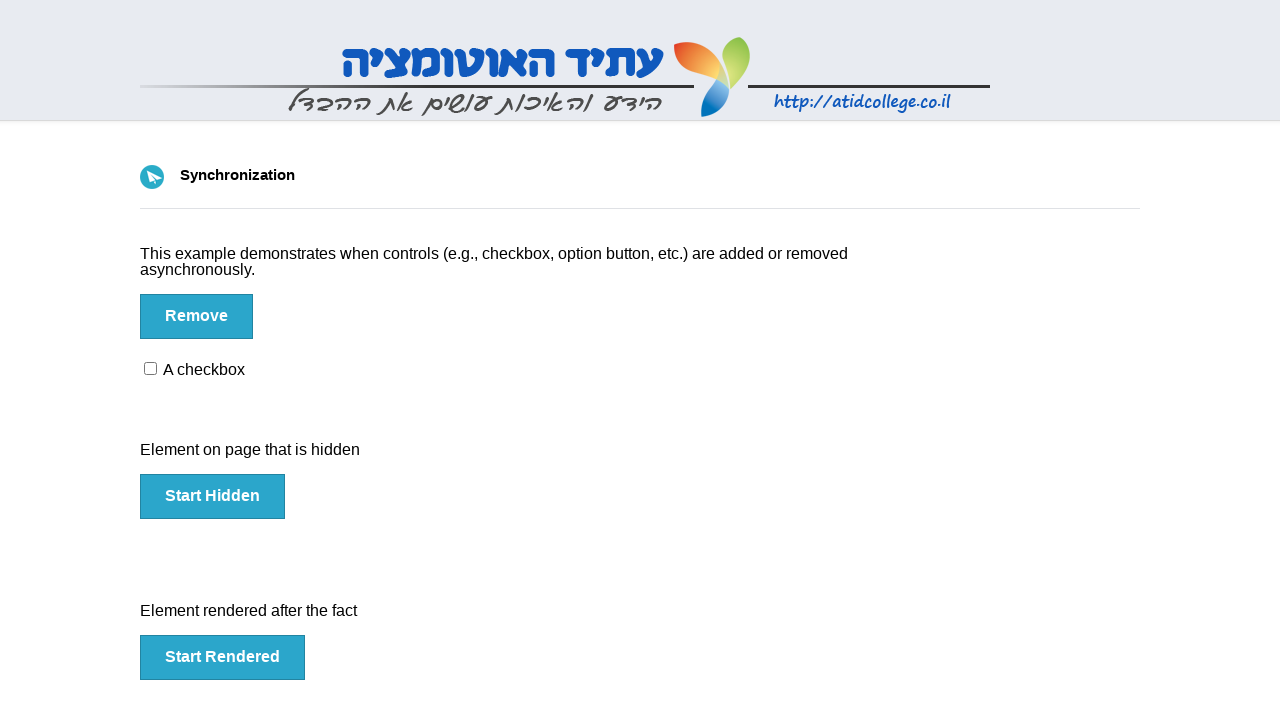

Navigated to synchronization test page
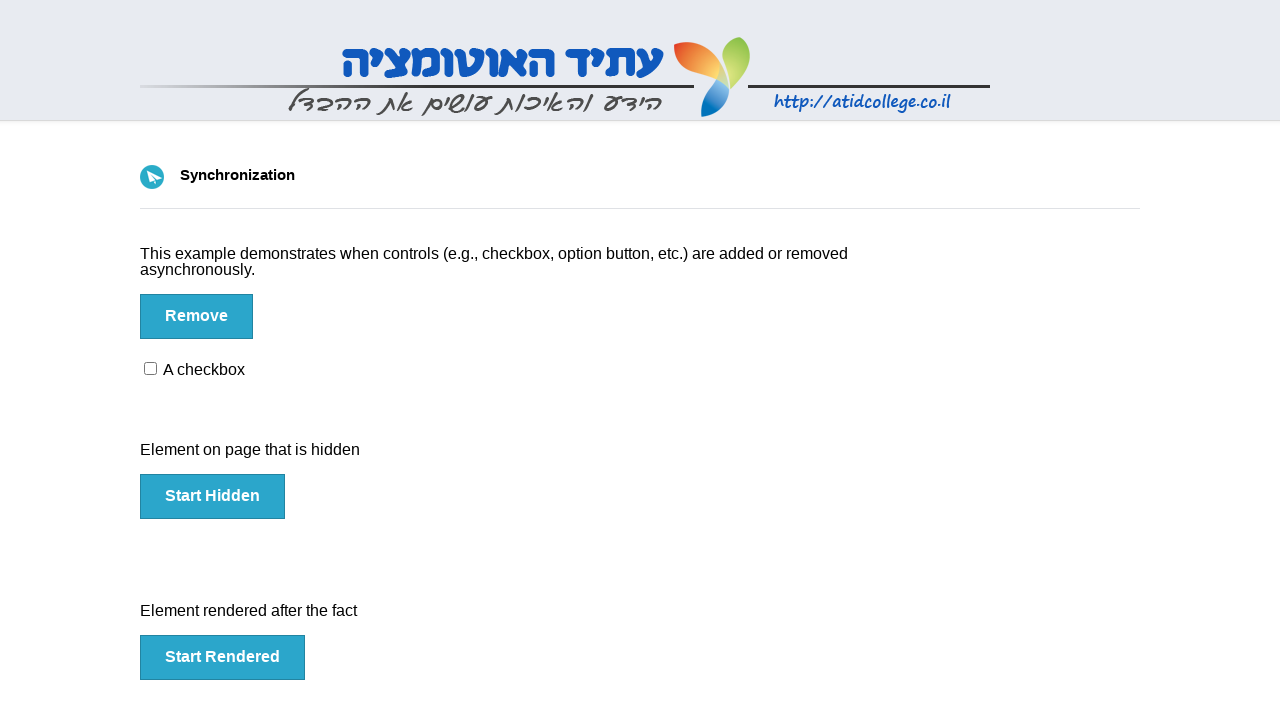

Clicked the checkbox at (150, 368) on input[id='checkbox']
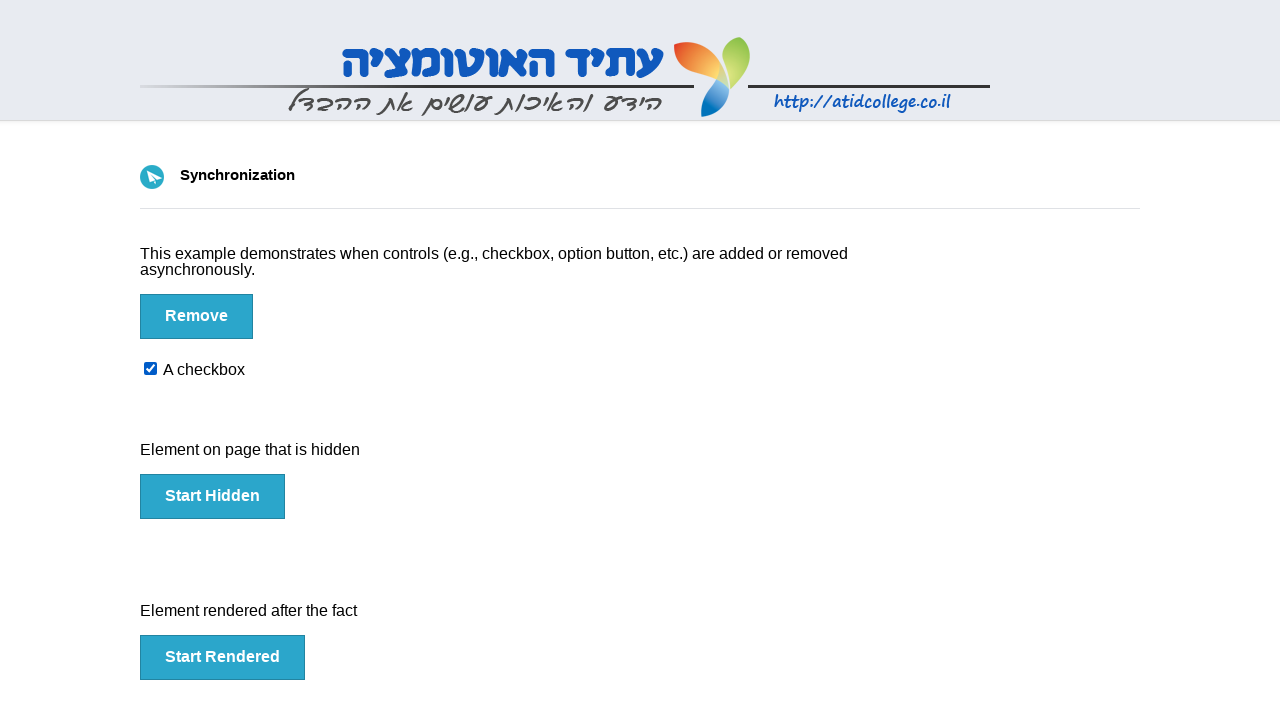

Clicked the remove button at (196, 316) on #btn
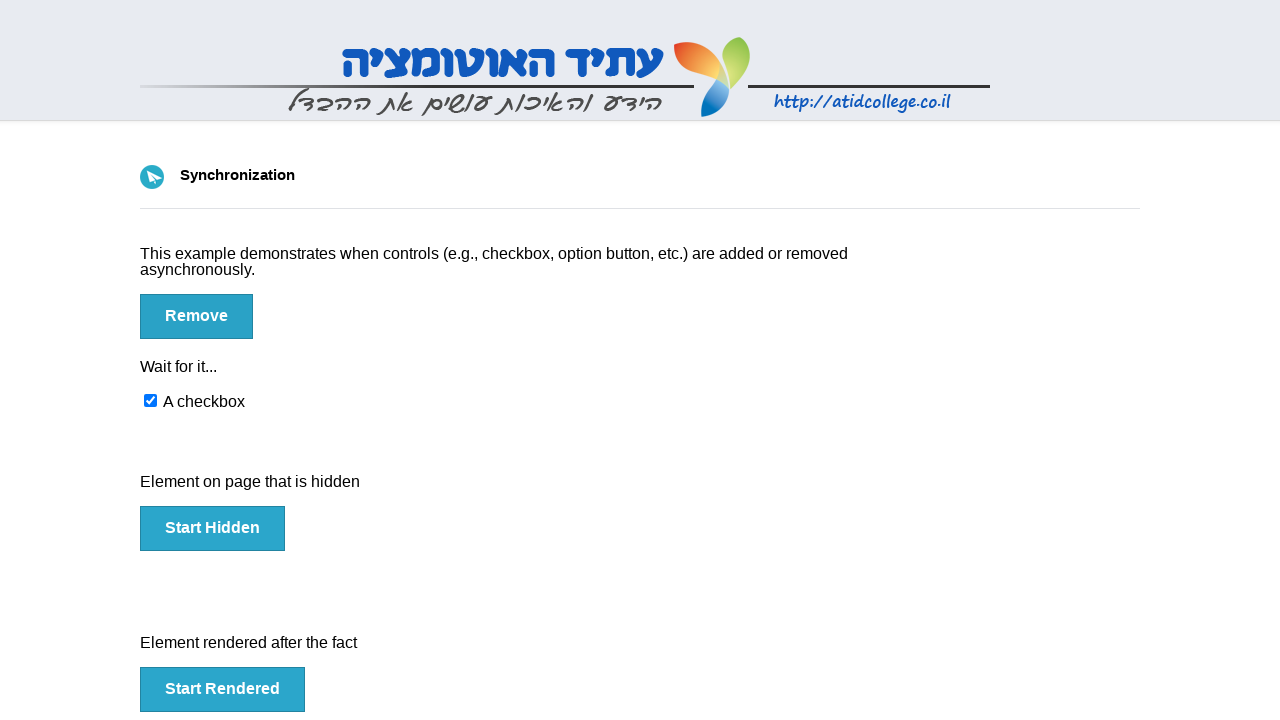

Message element appeared
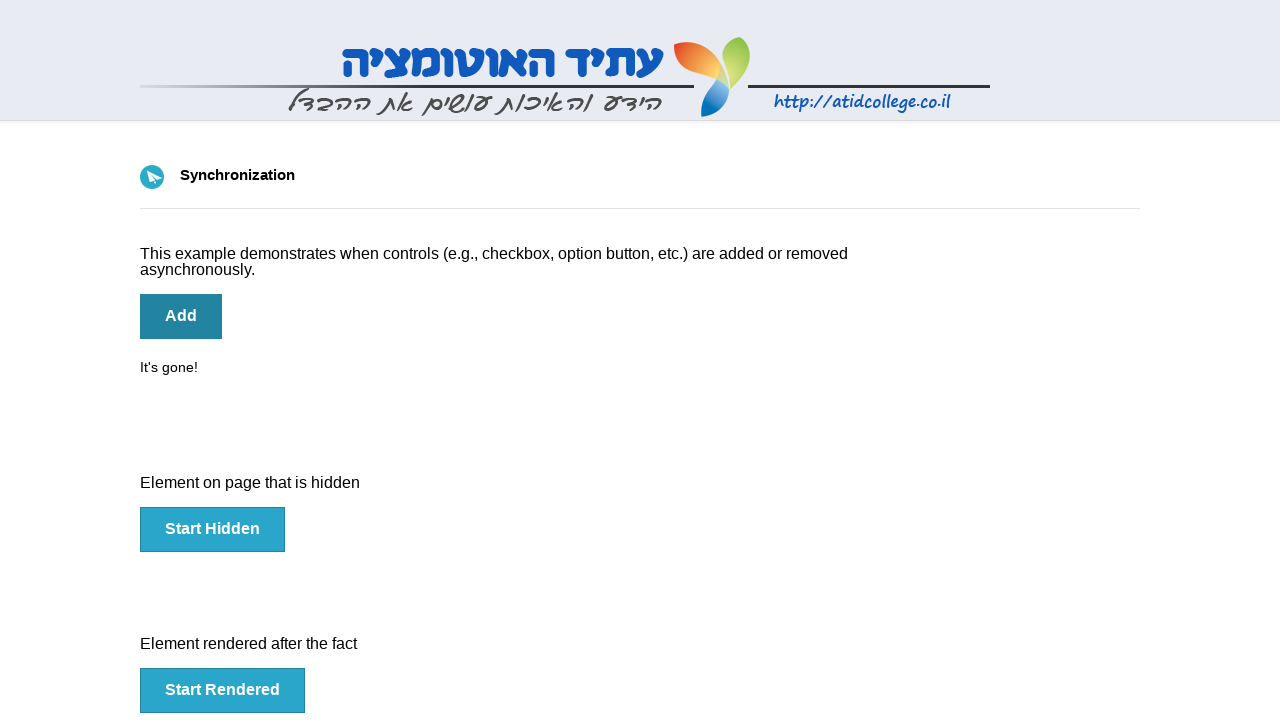

Verified message displays 'It's gone!' - test passed
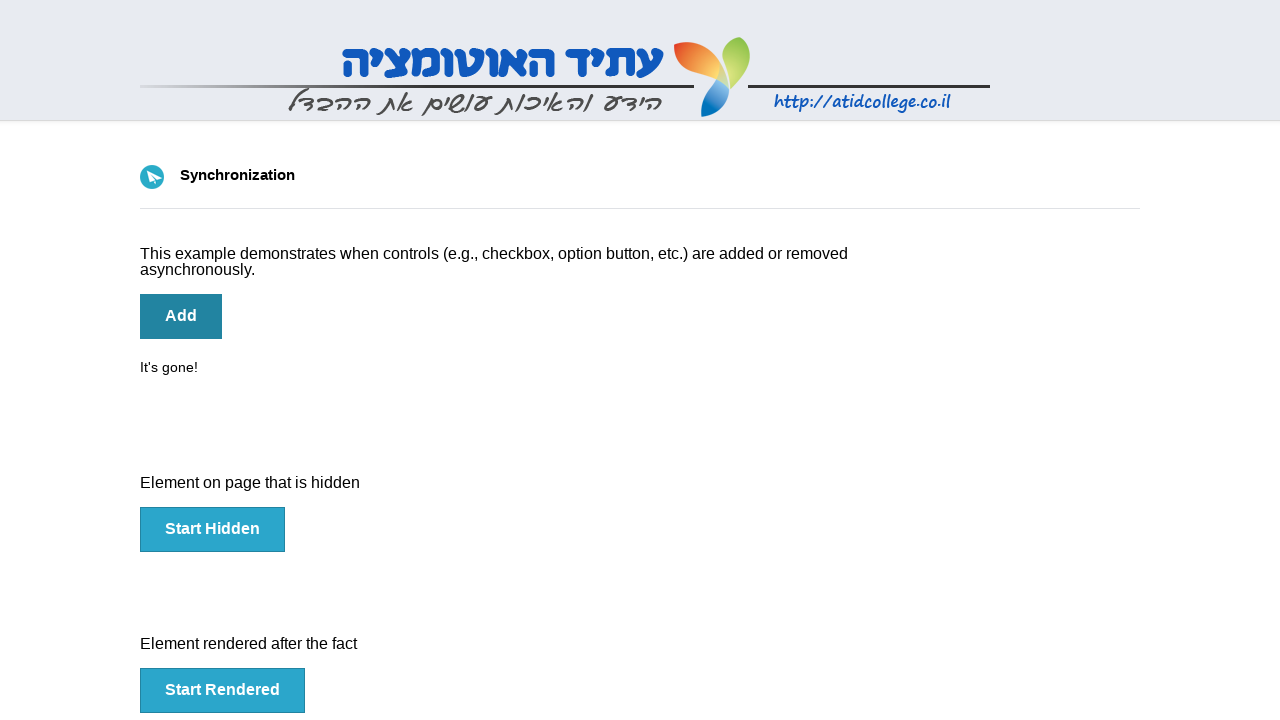

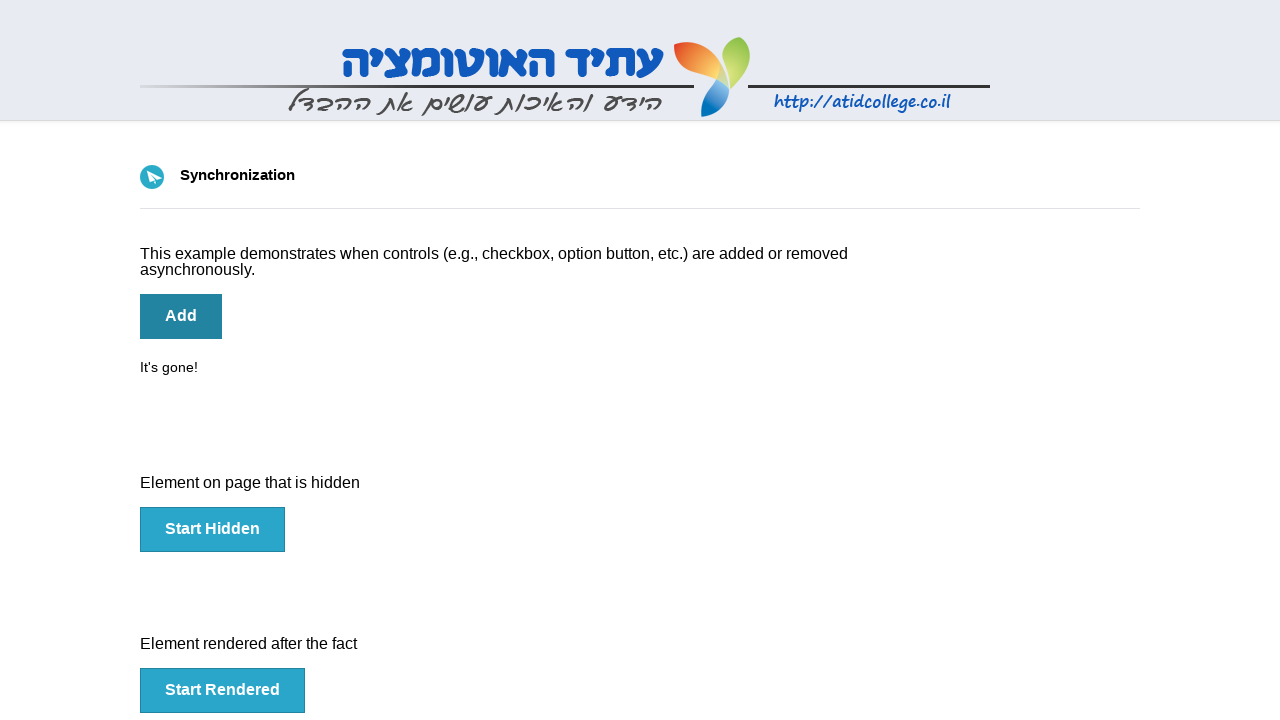